Navigates to a download page and clicks the download button to initiate a file download.

Starting URL: https://xjj0620.pages.dev/?lineCode=aq1

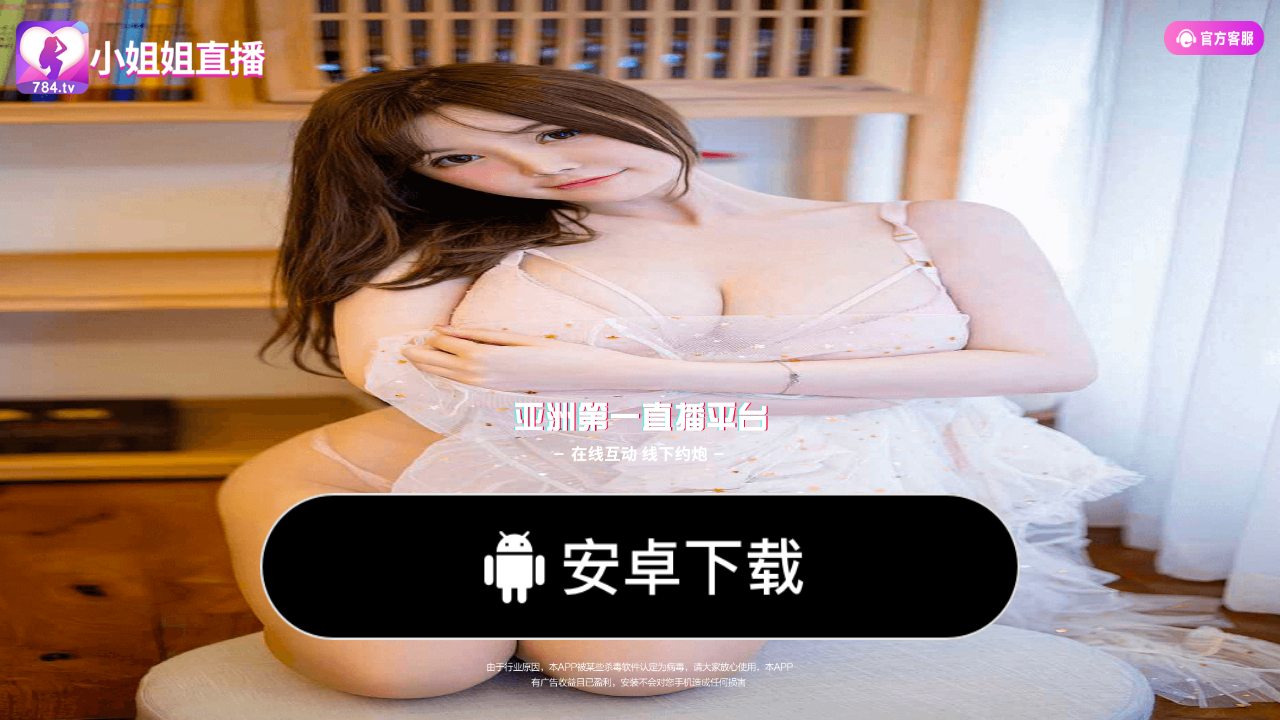

Waited 2 seconds for page to load
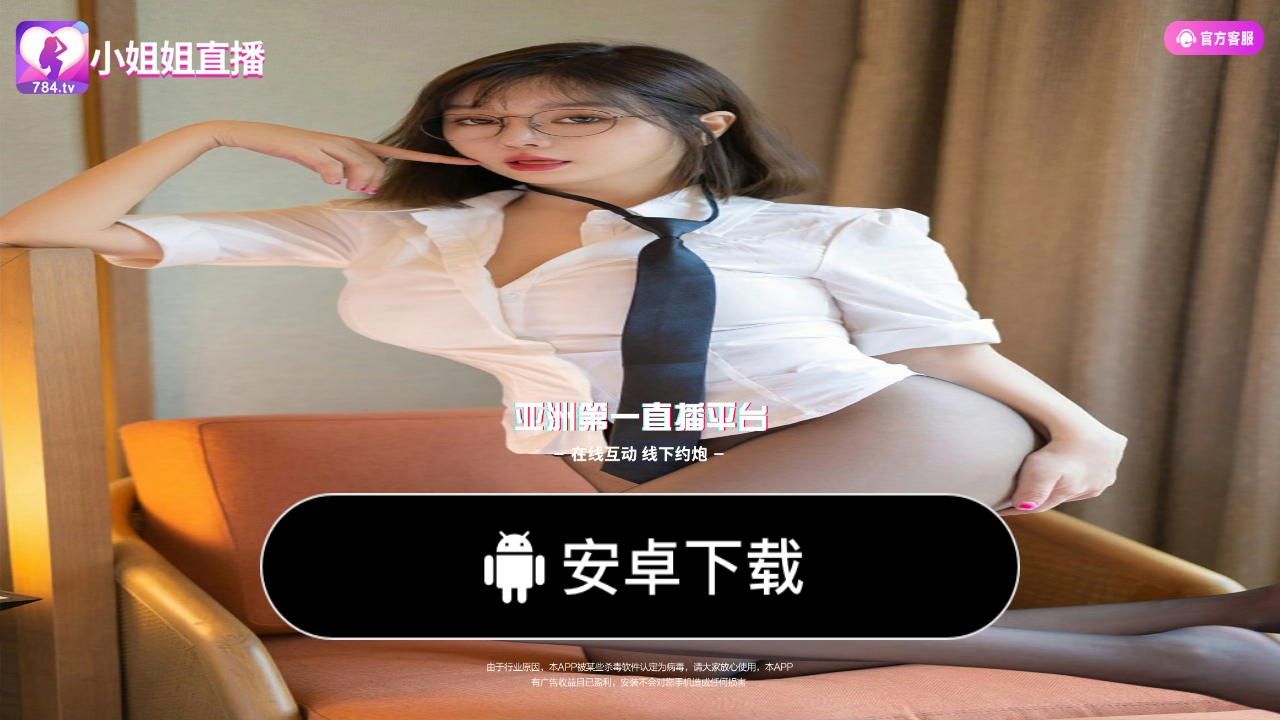

Clicked the download button at (640, 567) on xpath=//*[@id="downloadand"]/button/img
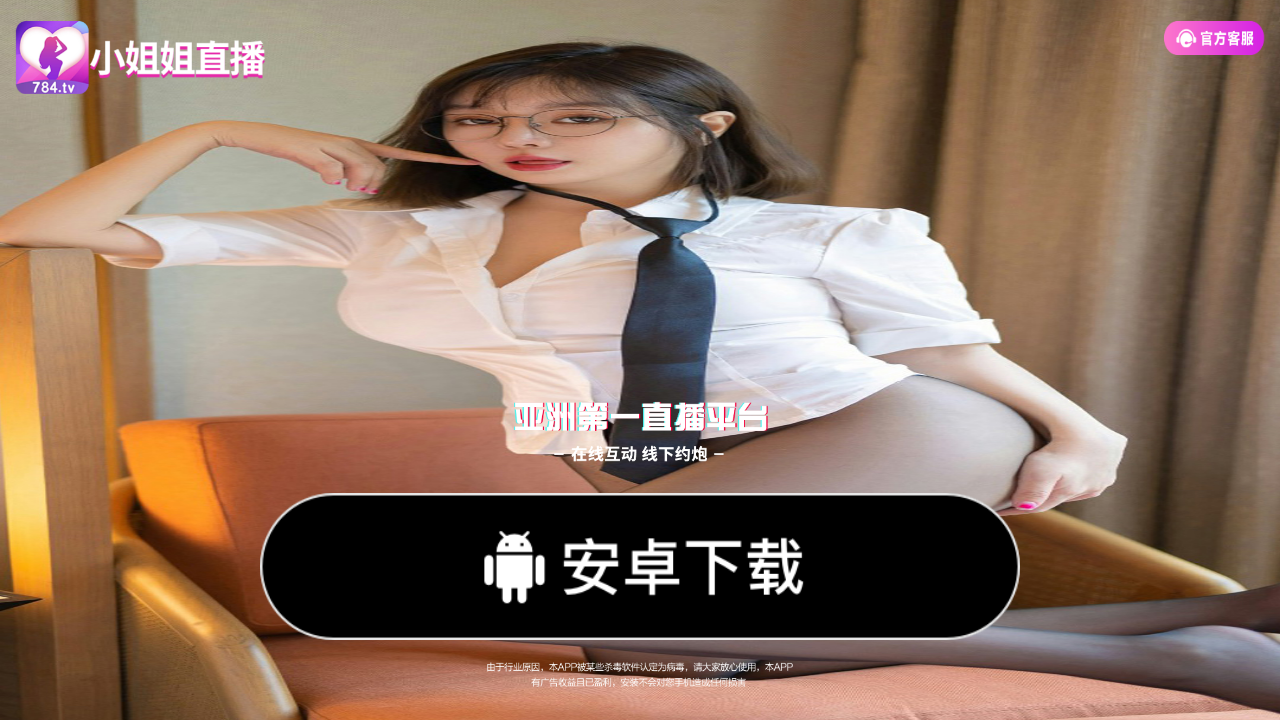

Waited 3 seconds for download to initiate
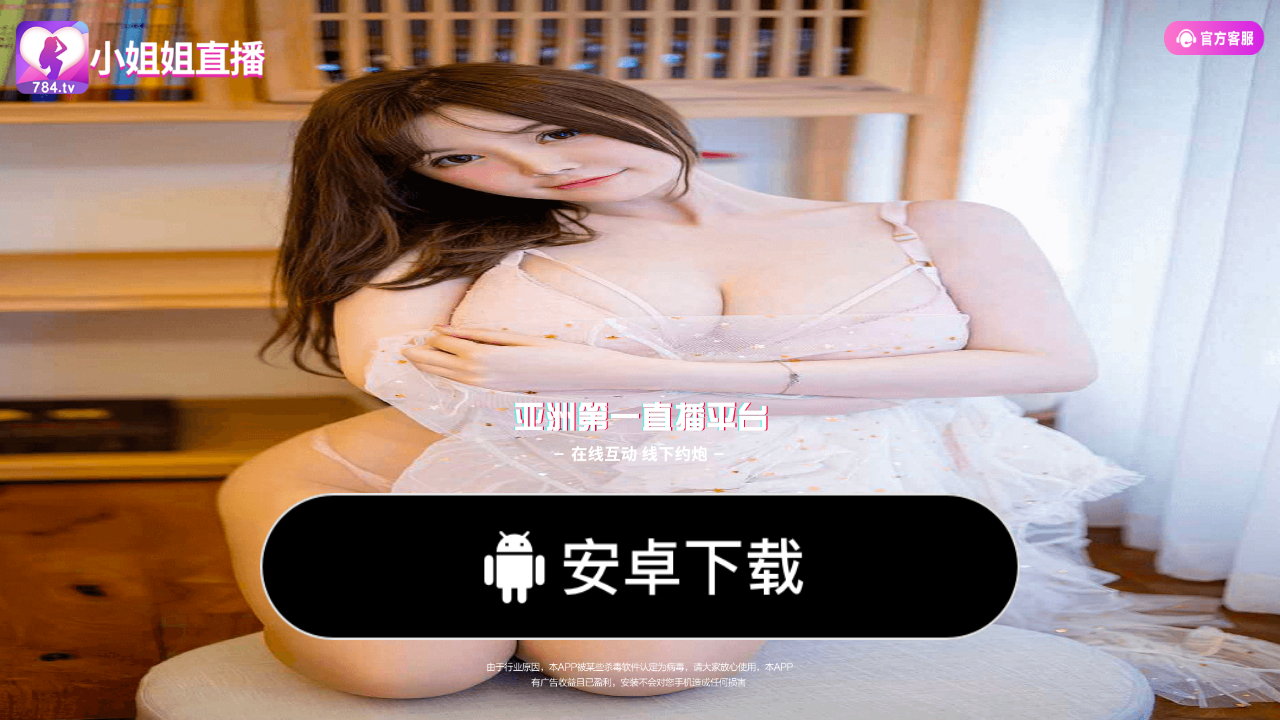

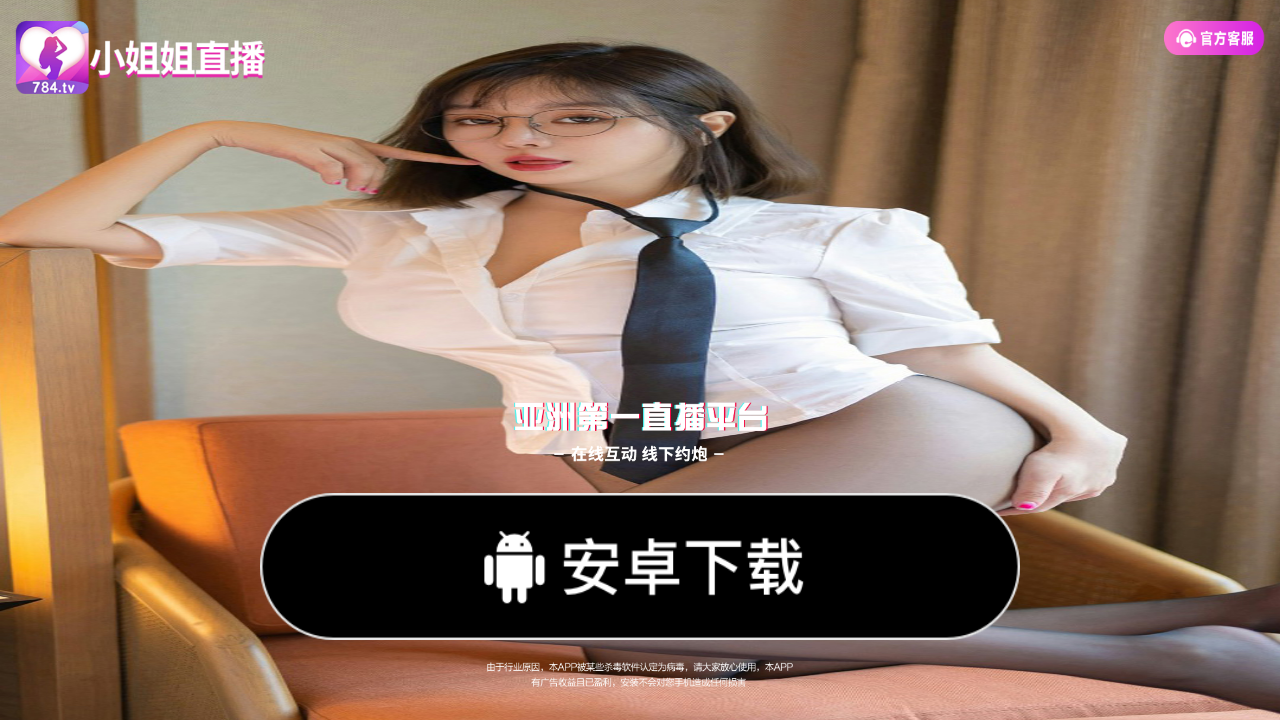